Tests that todo data persists after page reload

Starting URL: https://demo.playwright.dev/todomvc

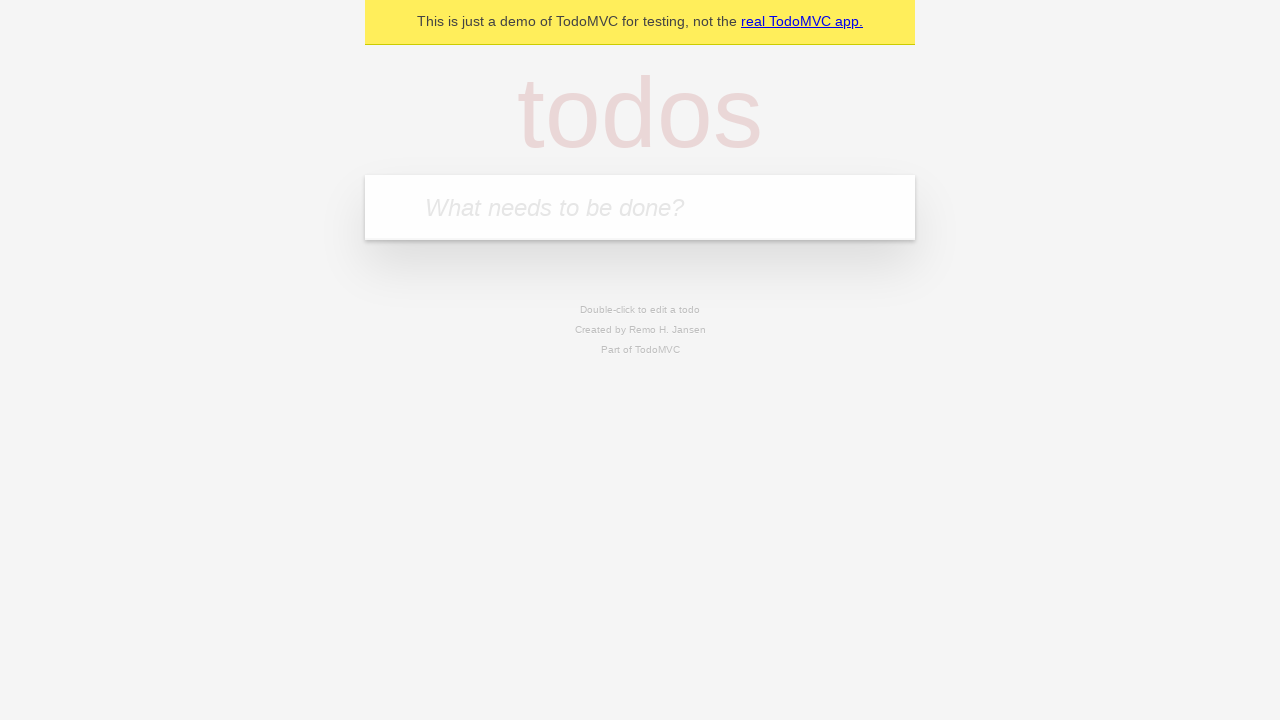

Filled input field with 'buy some cheese' on internal:attr=[placeholder="What needs to be done?"i]
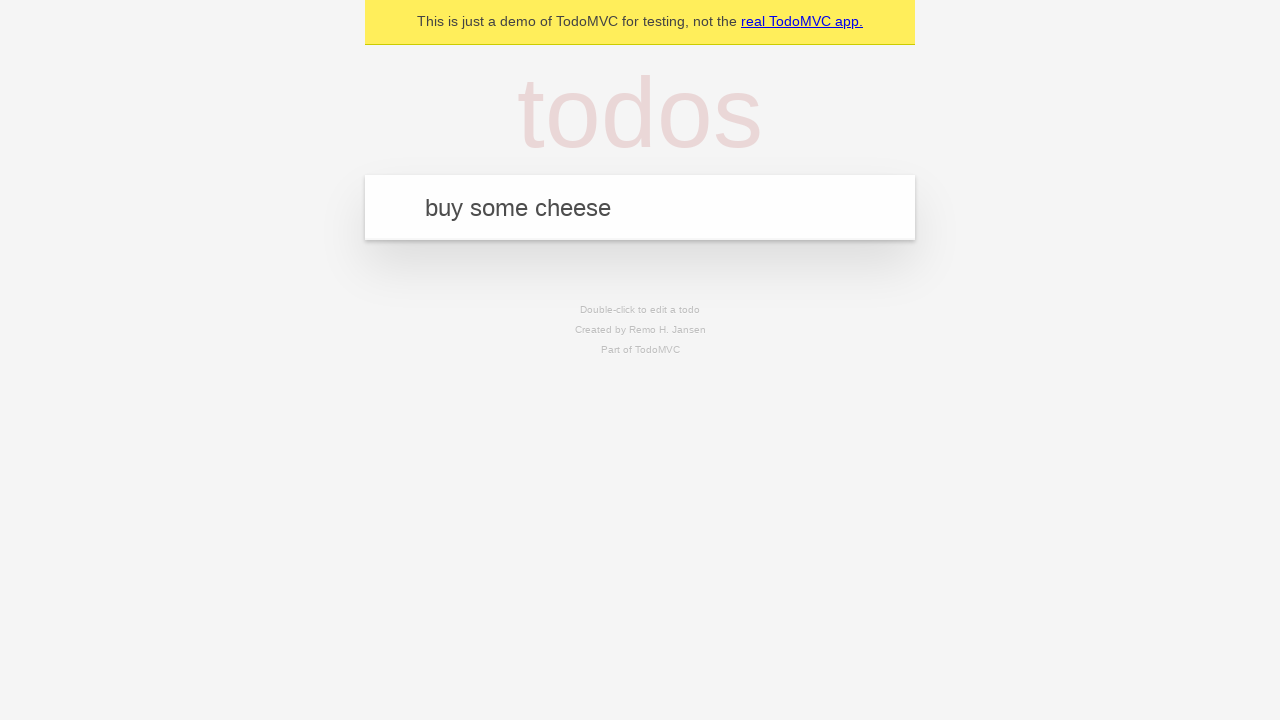

Pressed Enter to create first todo item on internal:attr=[placeholder="What needs to be done?"i]
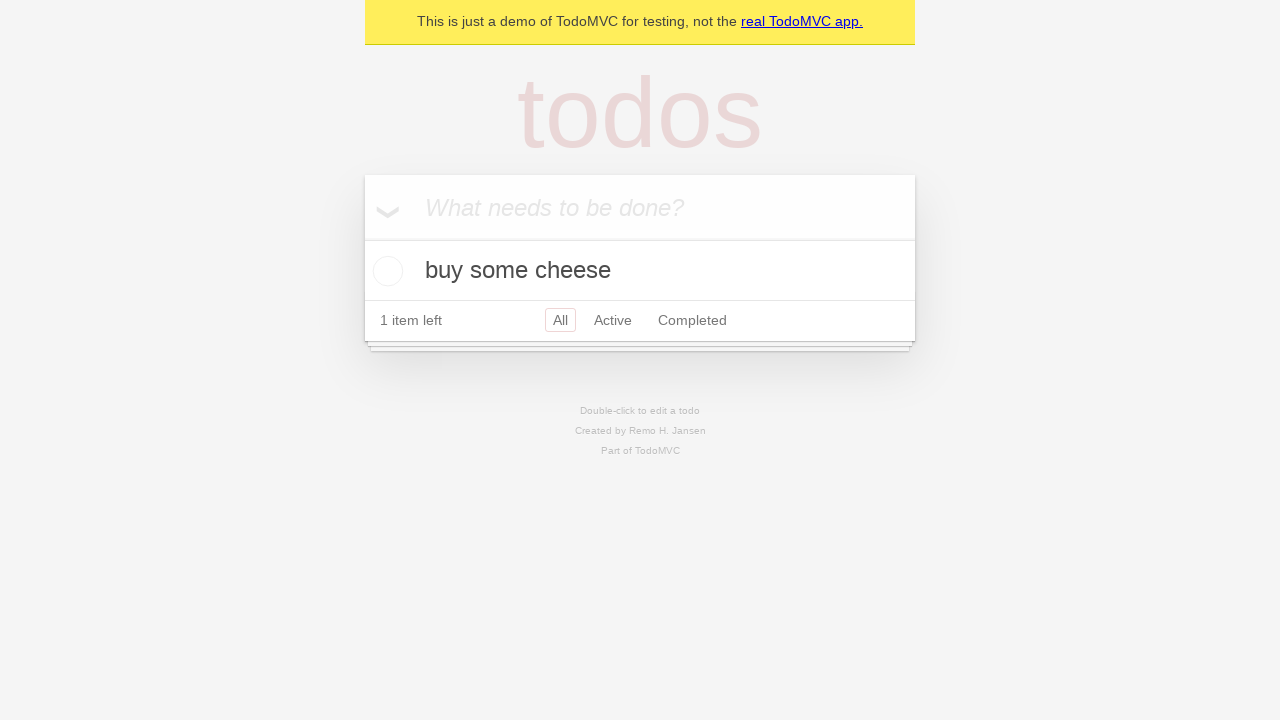

Filled input field with 'feed the cat' on internal:attr=[placeholder="What needs to be done?"i]
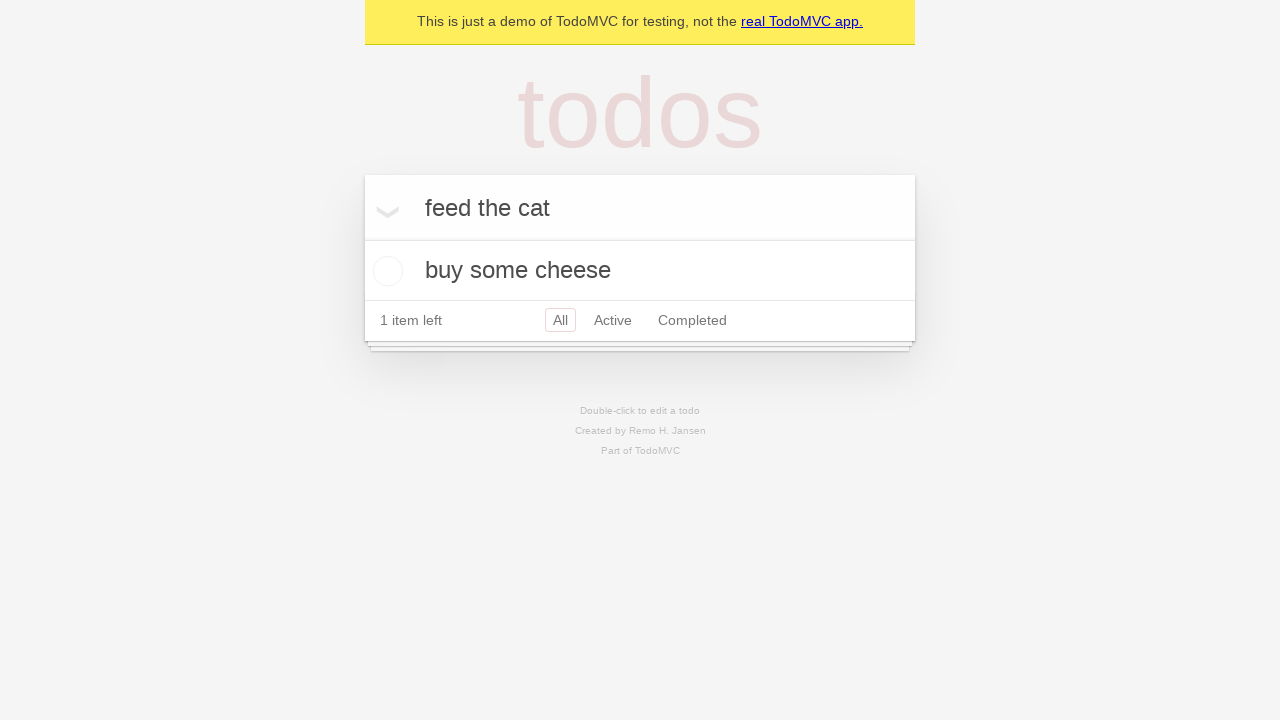

Pressed Enter to create second todo item on internal:attr=[placeholder="What needs to be done?"i]
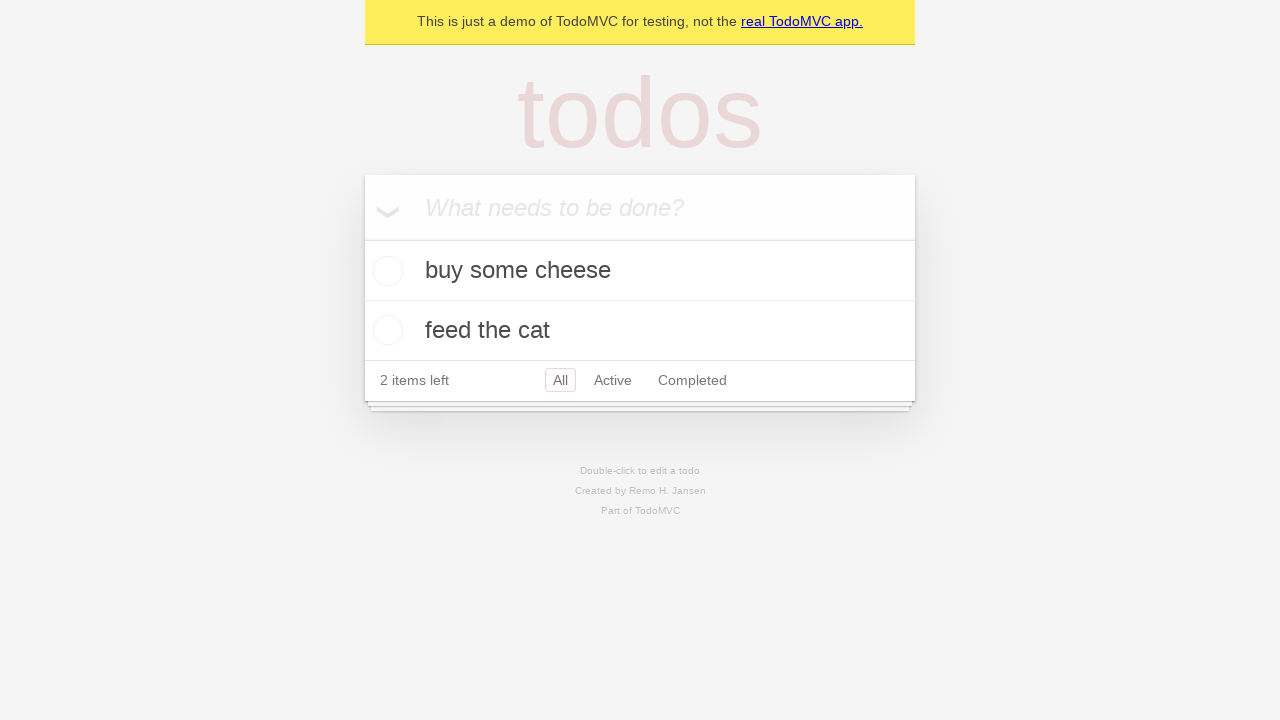

Checked the first todo item 'buy some cheese' at (385, 271) on internal:testid=[data-testid="todo-item"s] >> nth=0 >> internal:role=checkbox
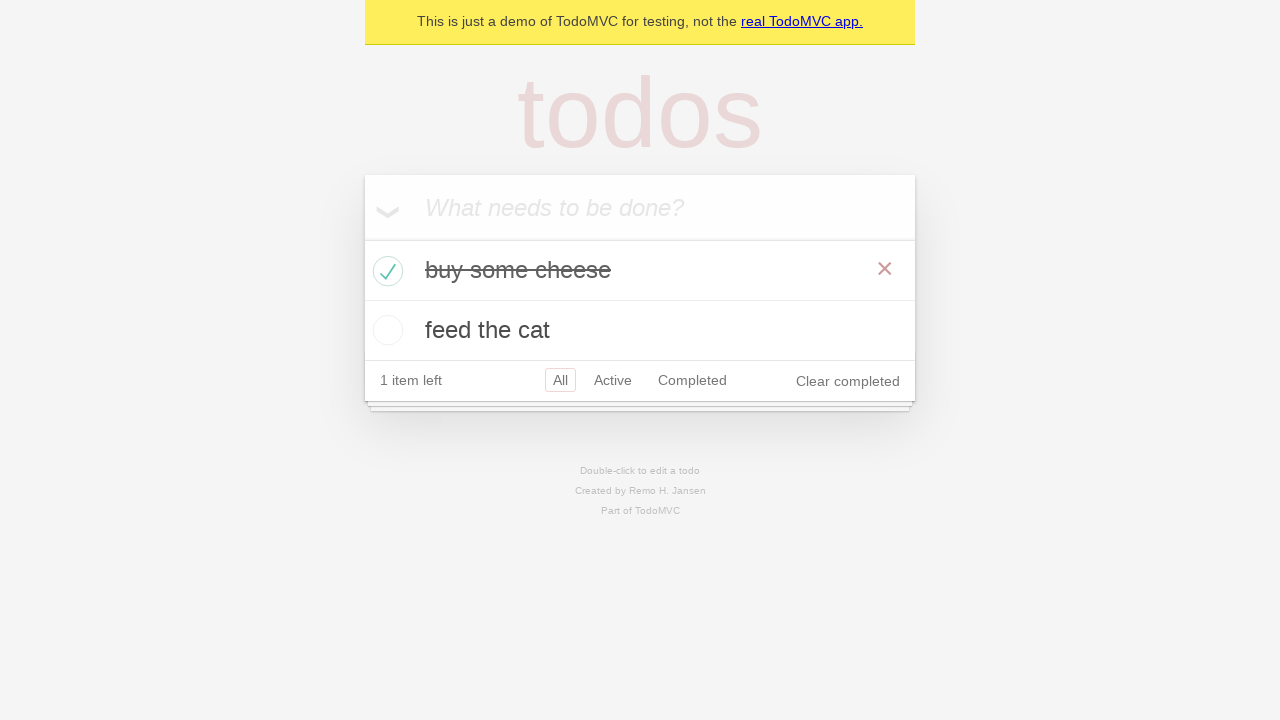

Reloaded the page to test data persistence
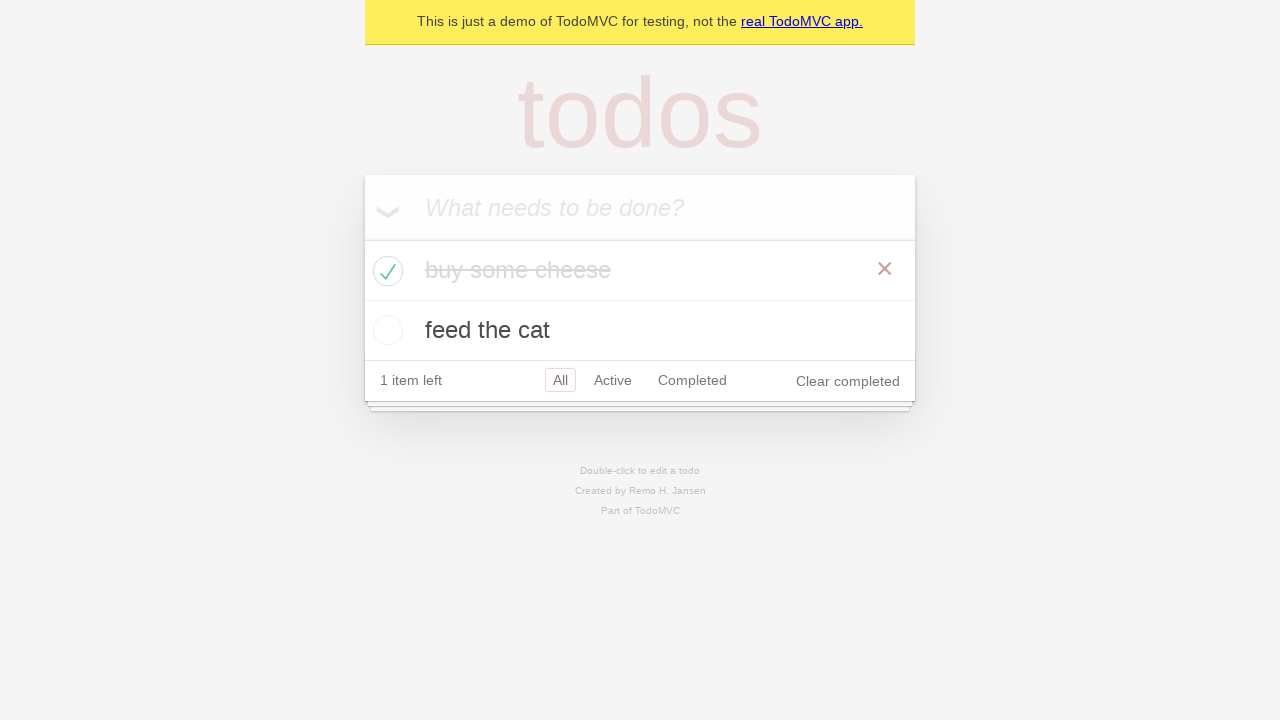

Waited for todo items to load after page reload
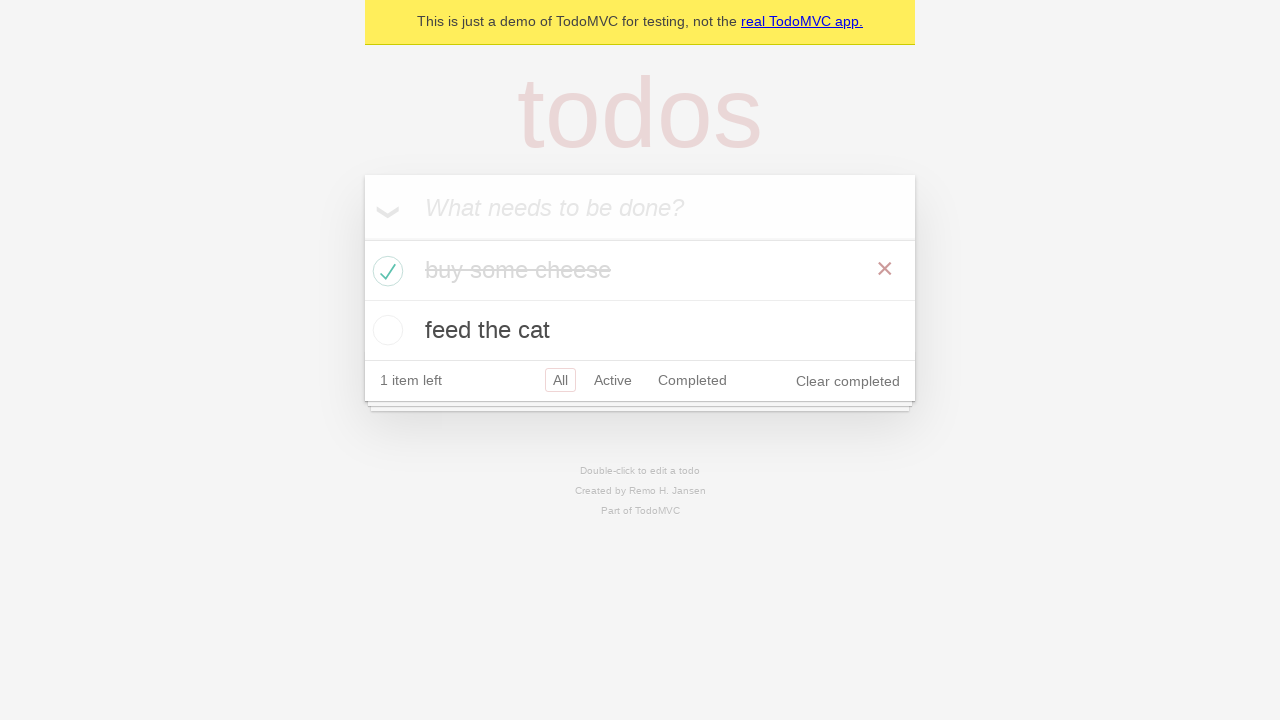

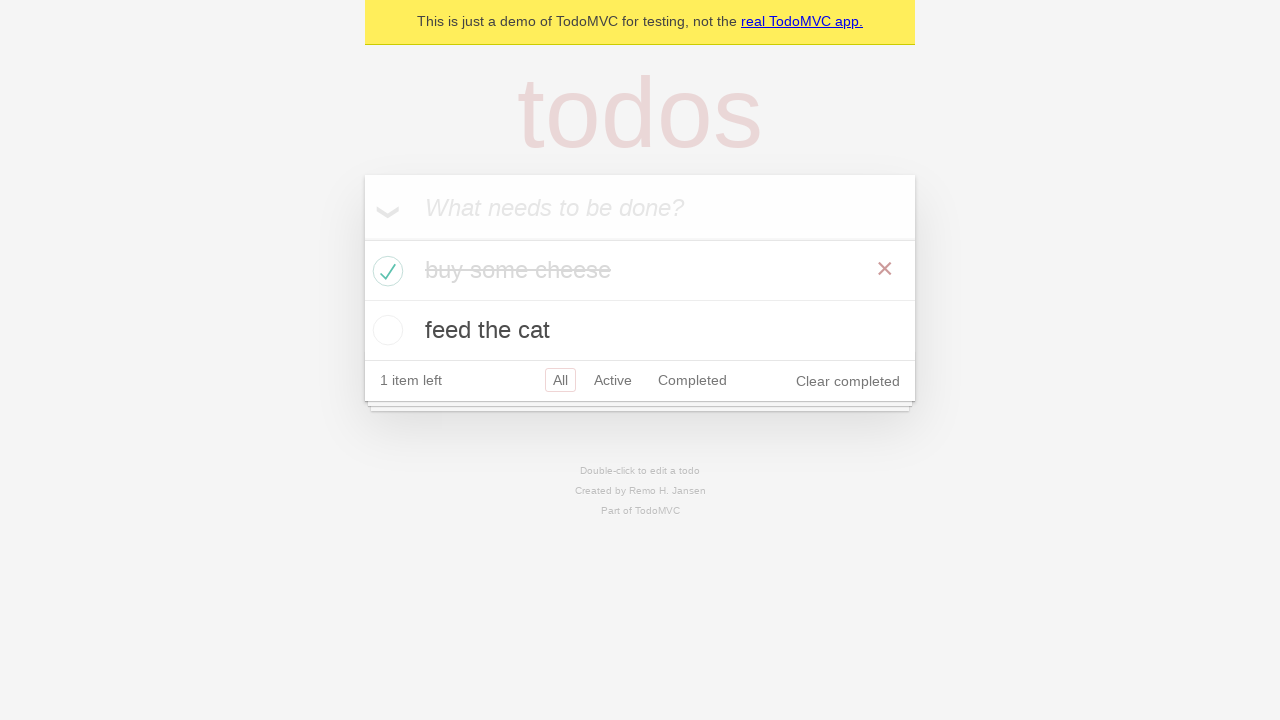